Tests keyboard interactions on a form by entering text in a username field and performing keyboard shortcuts like Ctrl+A to select all text

Starting URL: http://www.thetestingworld.com/testings/

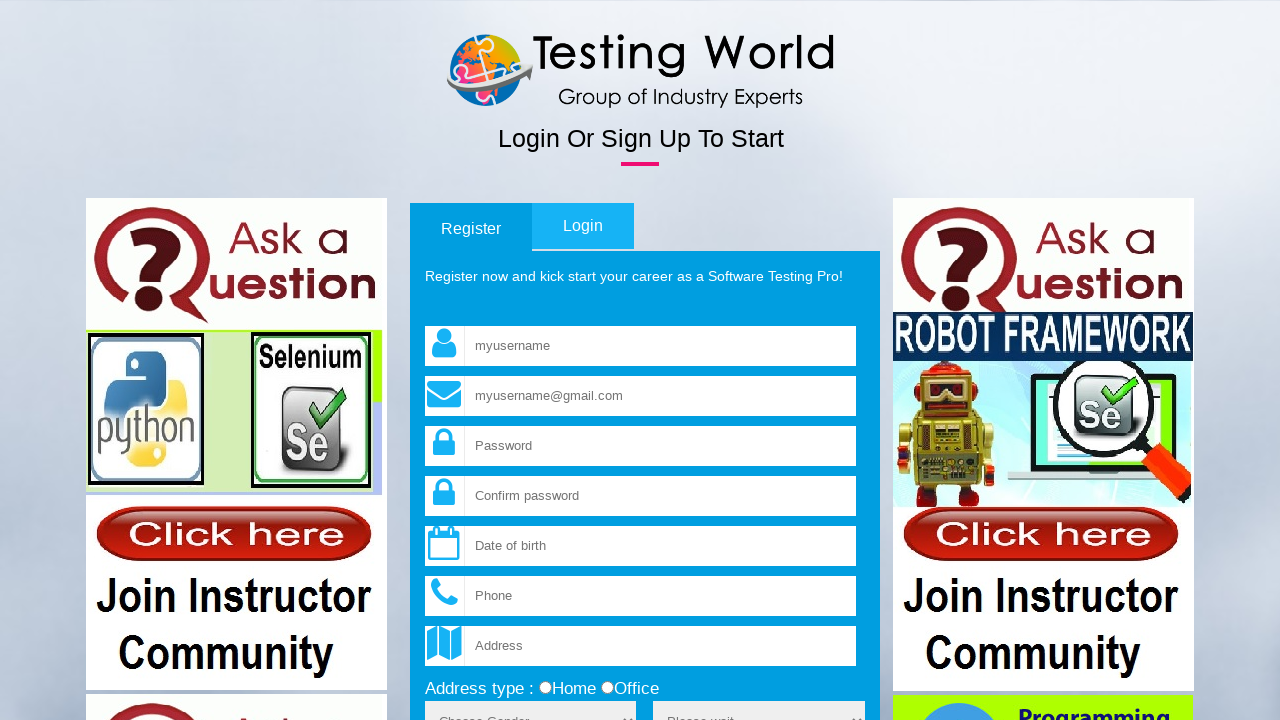

Filled username field with 'Hello World' on input[name='fld_username']
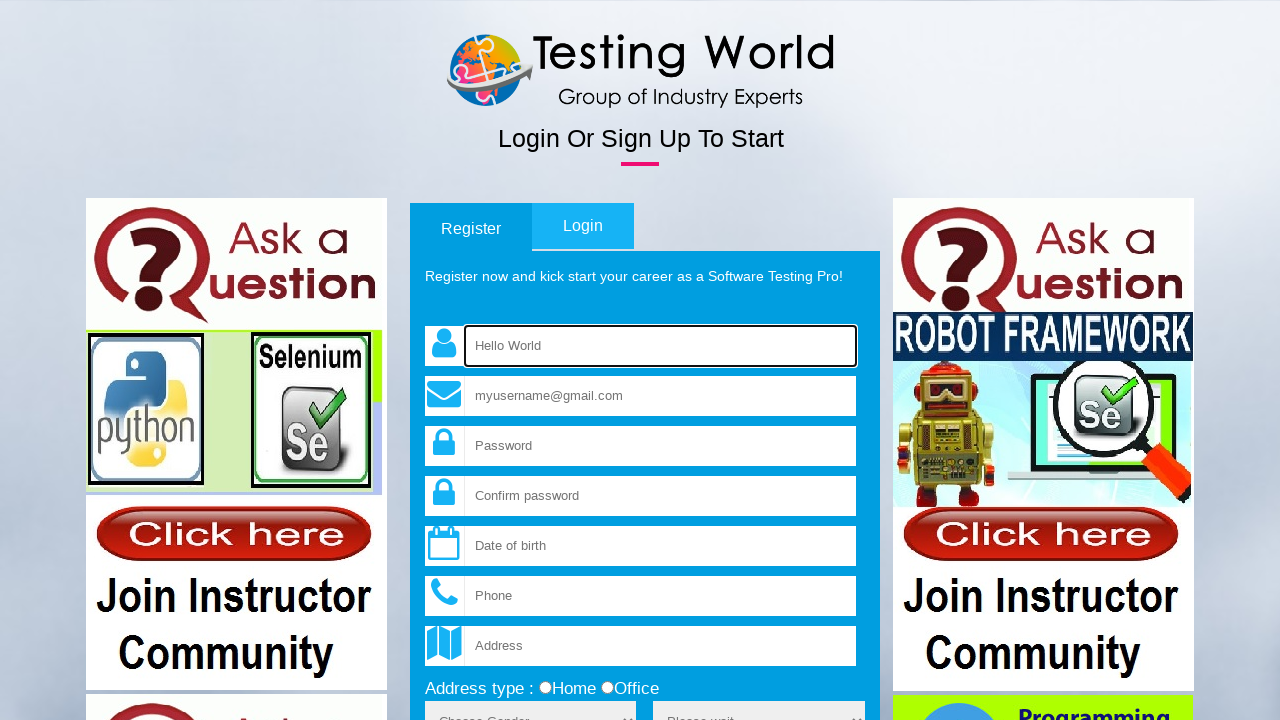

Pressed Ctrl+A to select all text in username field
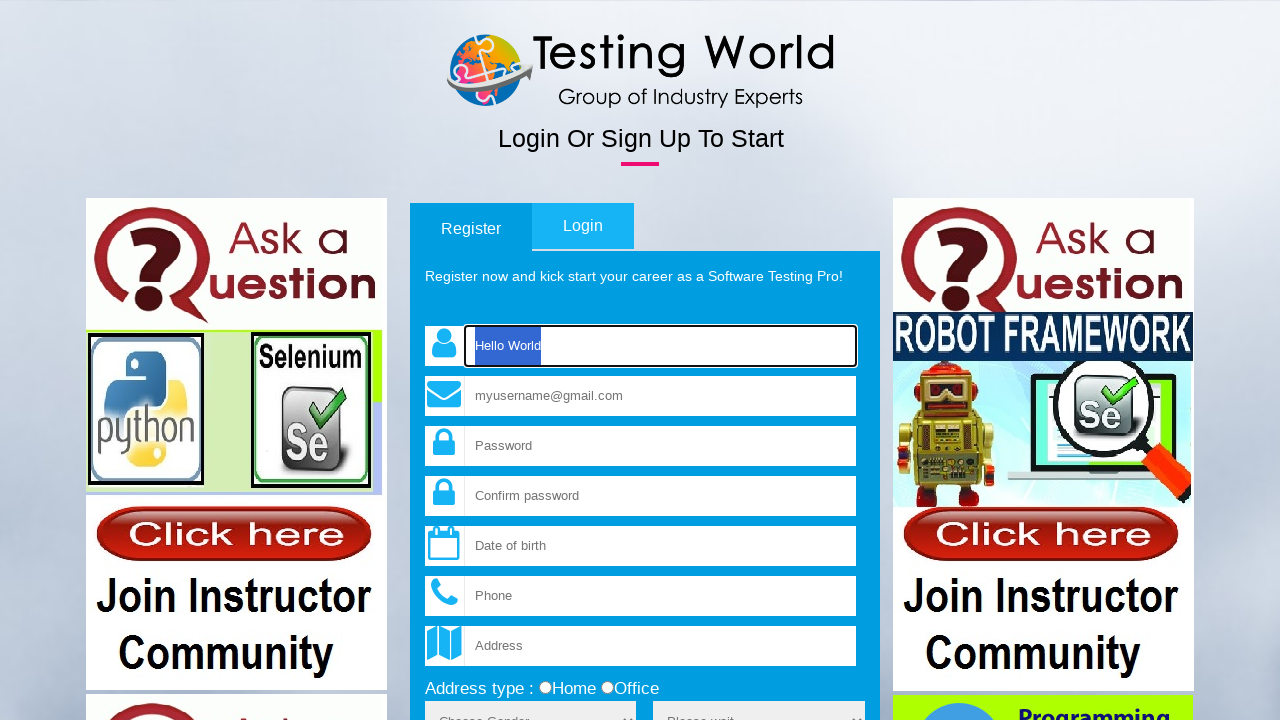

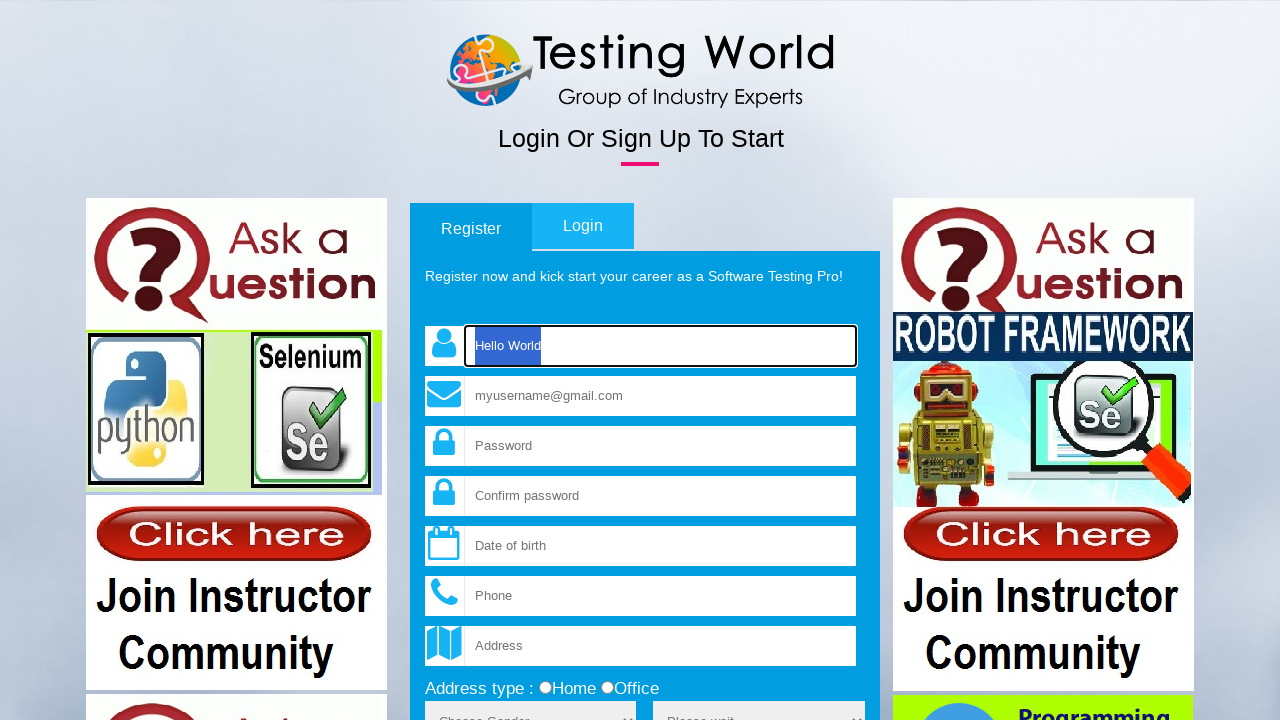